Tests alert handling functionality by clicking on basic elements tab, triggering a JavaScript alert, accepting it, and then filling in a company name field

Starting URL: http://automationbykrishna.com/#

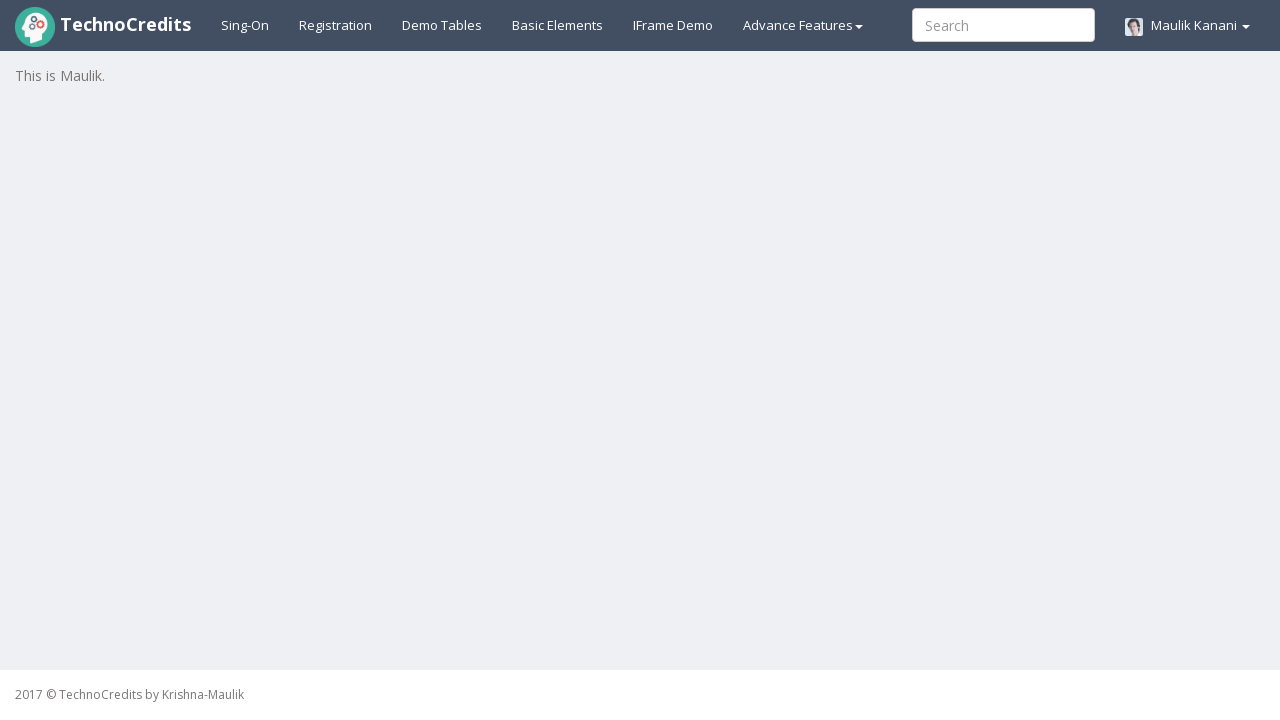

Clicked on Basic Elements tab at (558, 25) on #basicelements
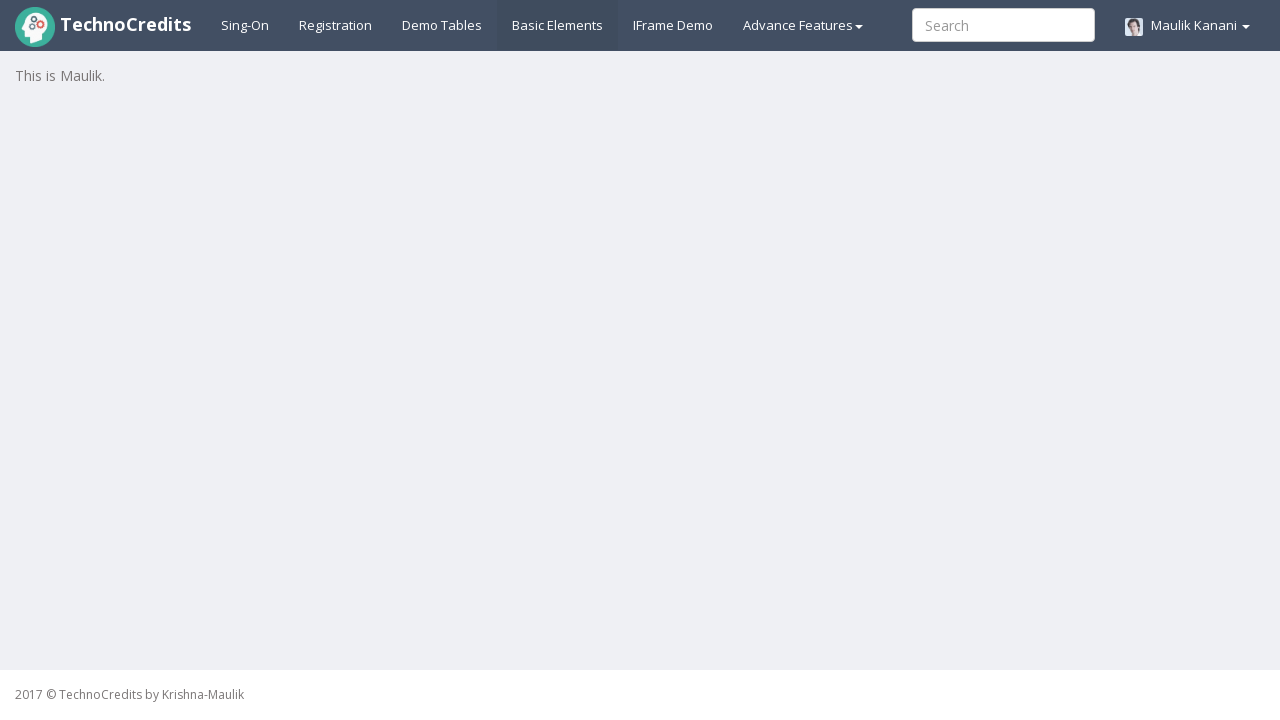

Waited 2 seconds for page to load
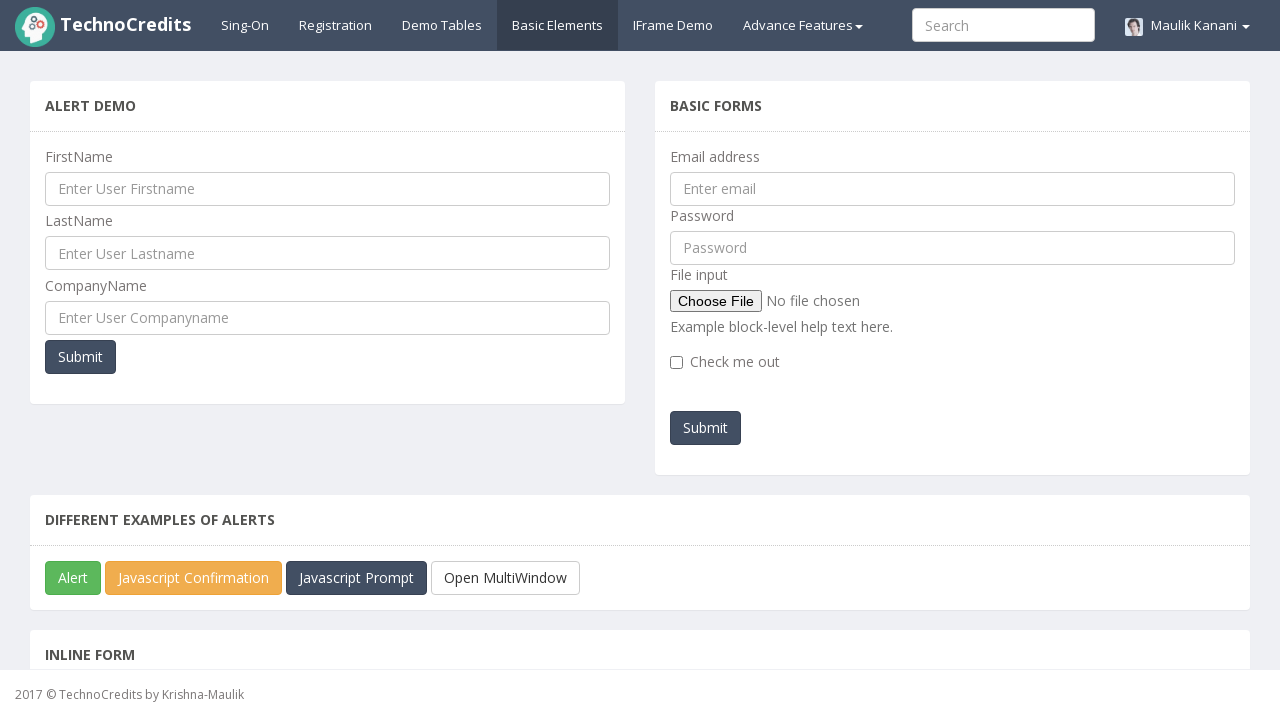

Clicked on JavaScript alert button at (73, 578) on #javascriptAlert
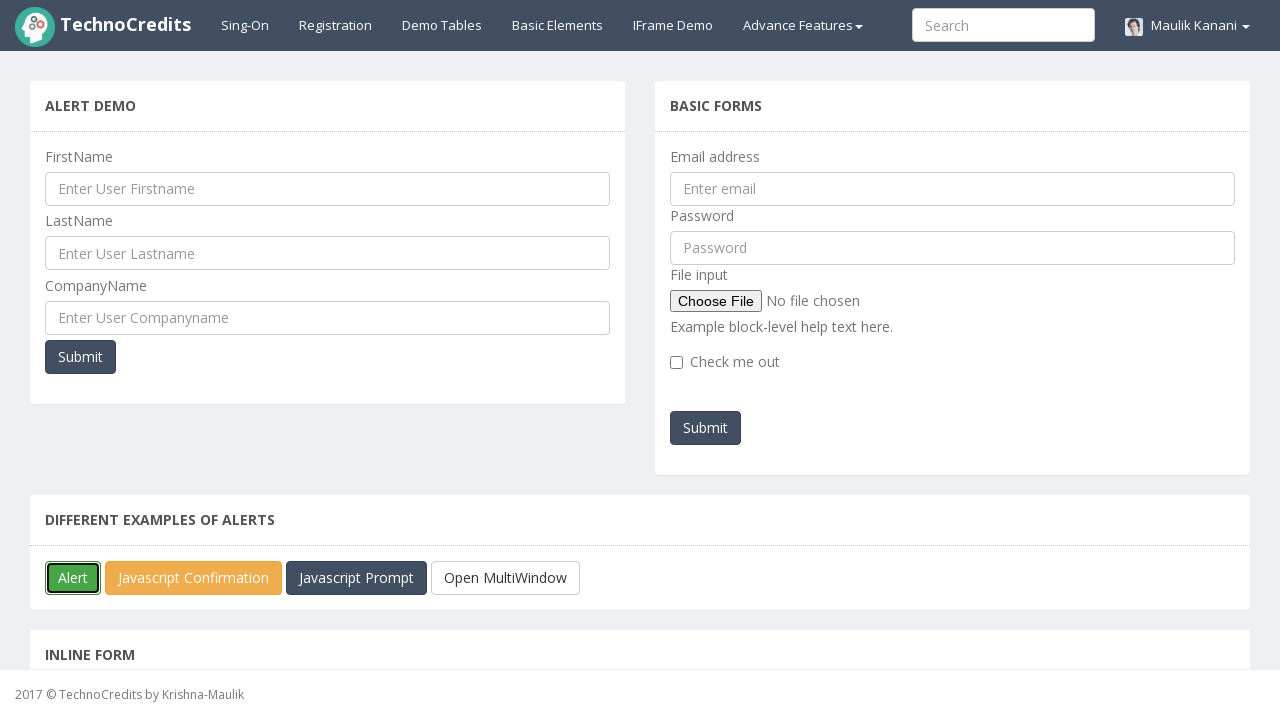

Accepted the JavaScript alert dialog
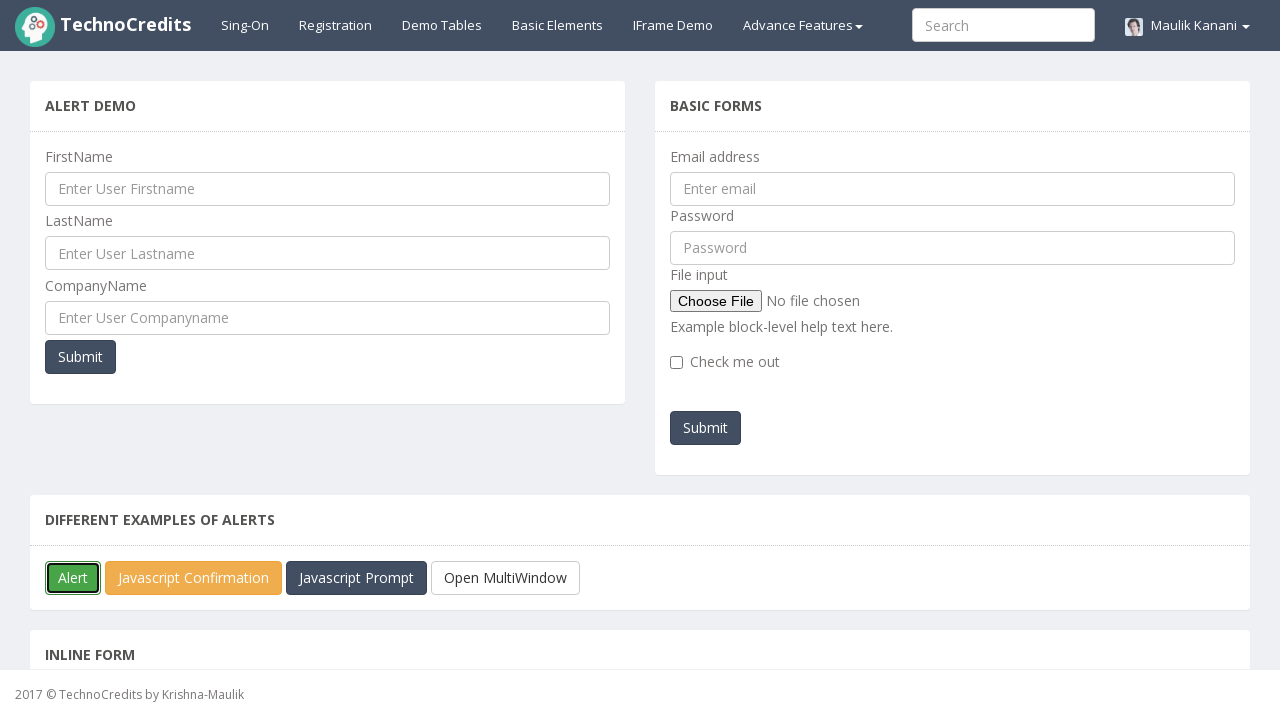

Filled company name field with 'Globant' on #UserCompanyName
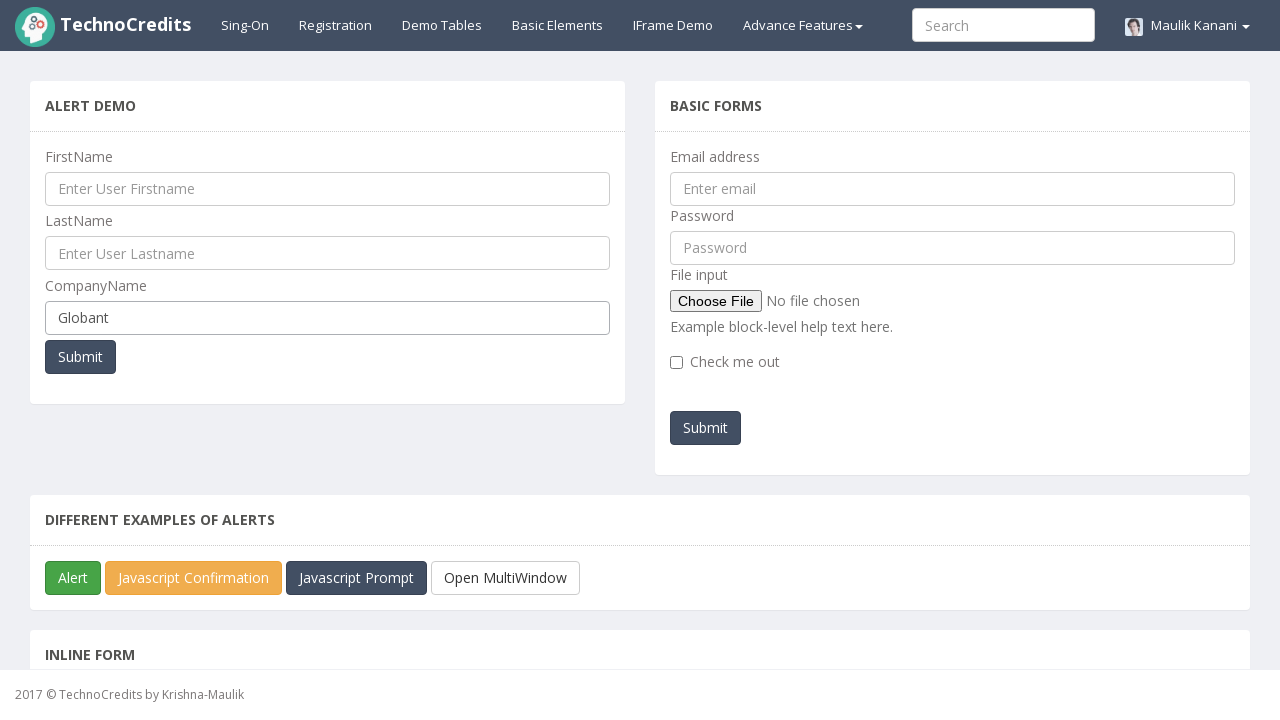

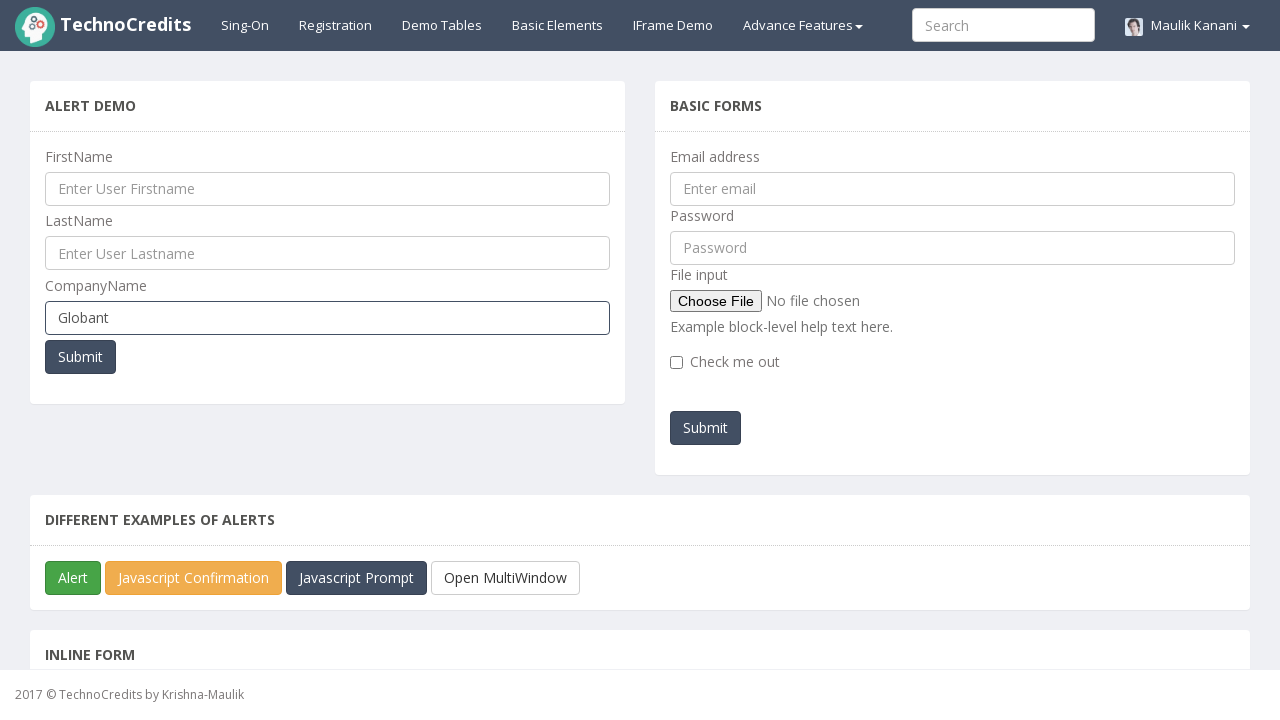